Tests iframe handling on W3Schools Try It editor by switching to an iframe, clicking a button that displays date/time, switching back to main content, and clicking the home navigation link.

Starting URL: https://www.w3schools.com/js/tryit.asp?filename=tryjs_myfirst

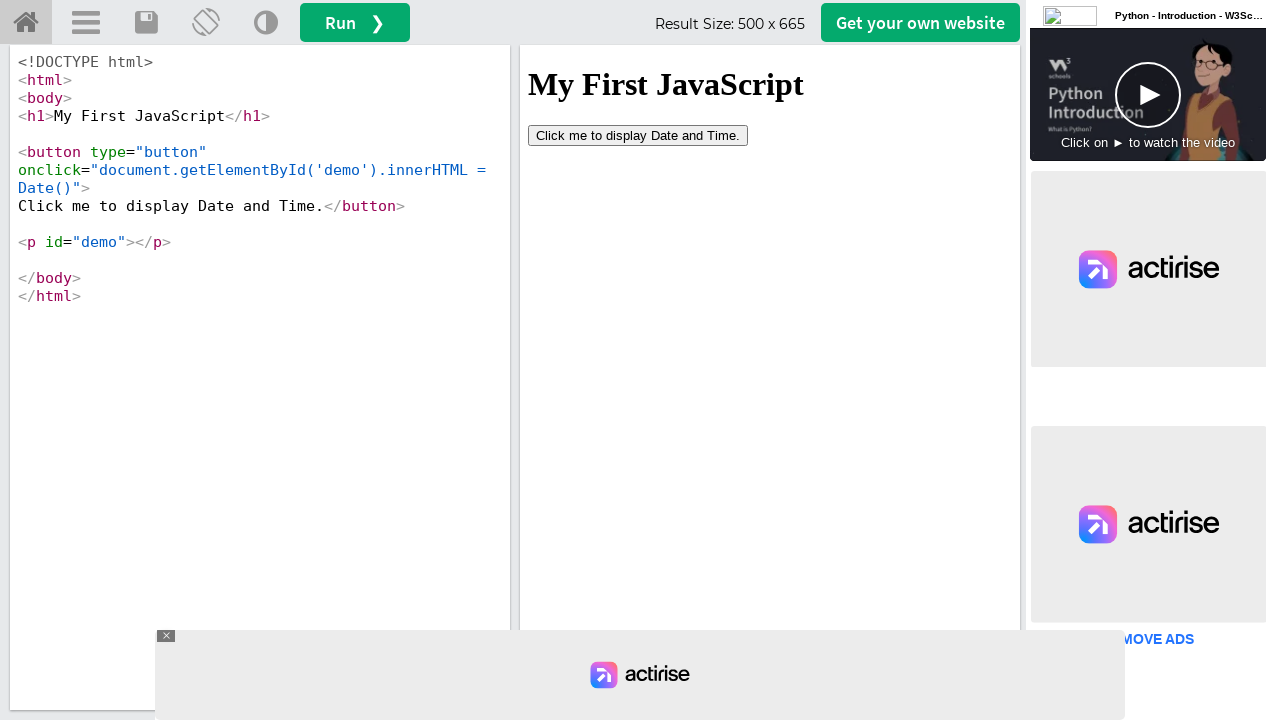

Waited for iframe#iframeResult to load
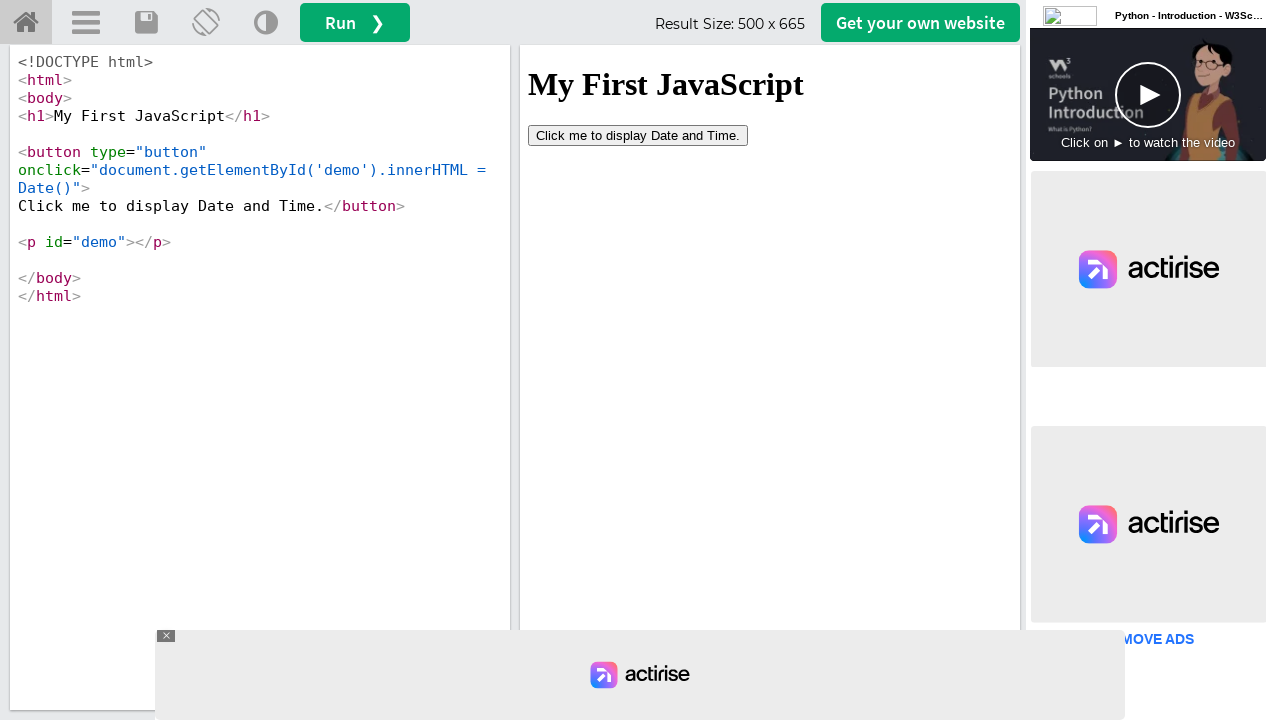

Located and switched context to iframe#iframeResult
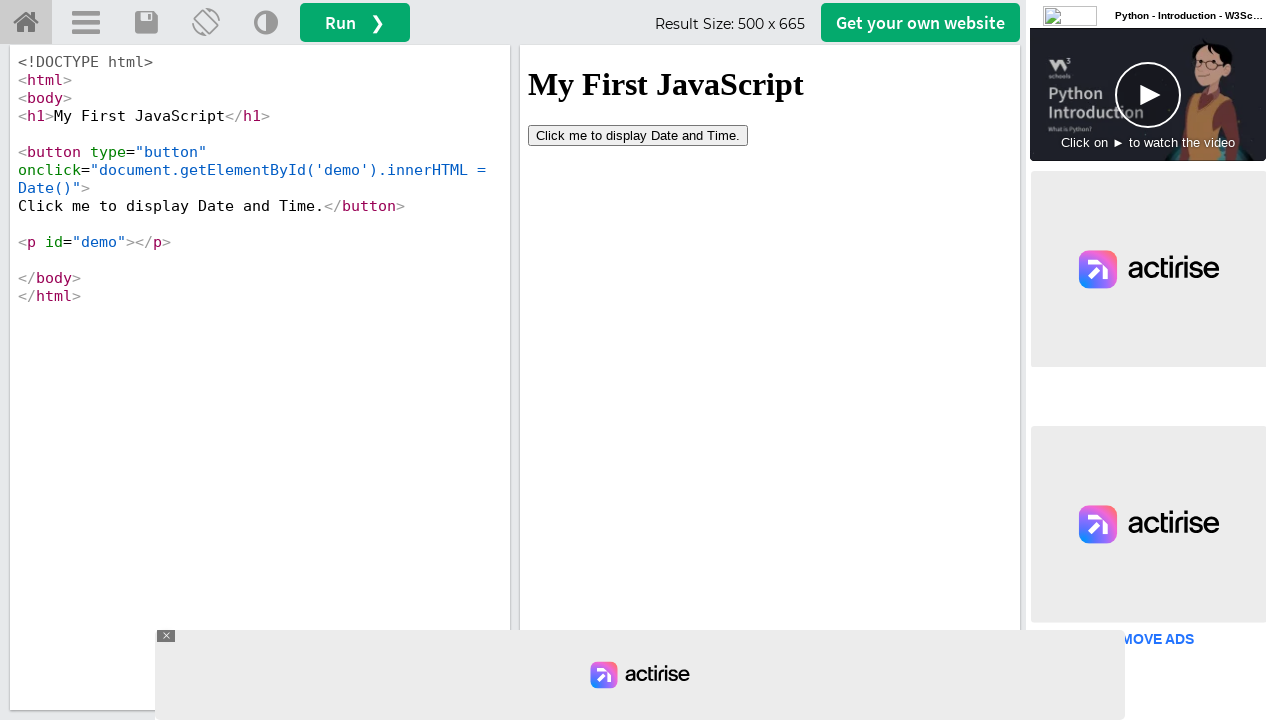

Clicked 'Click me to display Date and Time.' button inside iframe at (638, 135) on iframe#iframeResult >> internal:control=enter-frame >> button:has-text('Click me
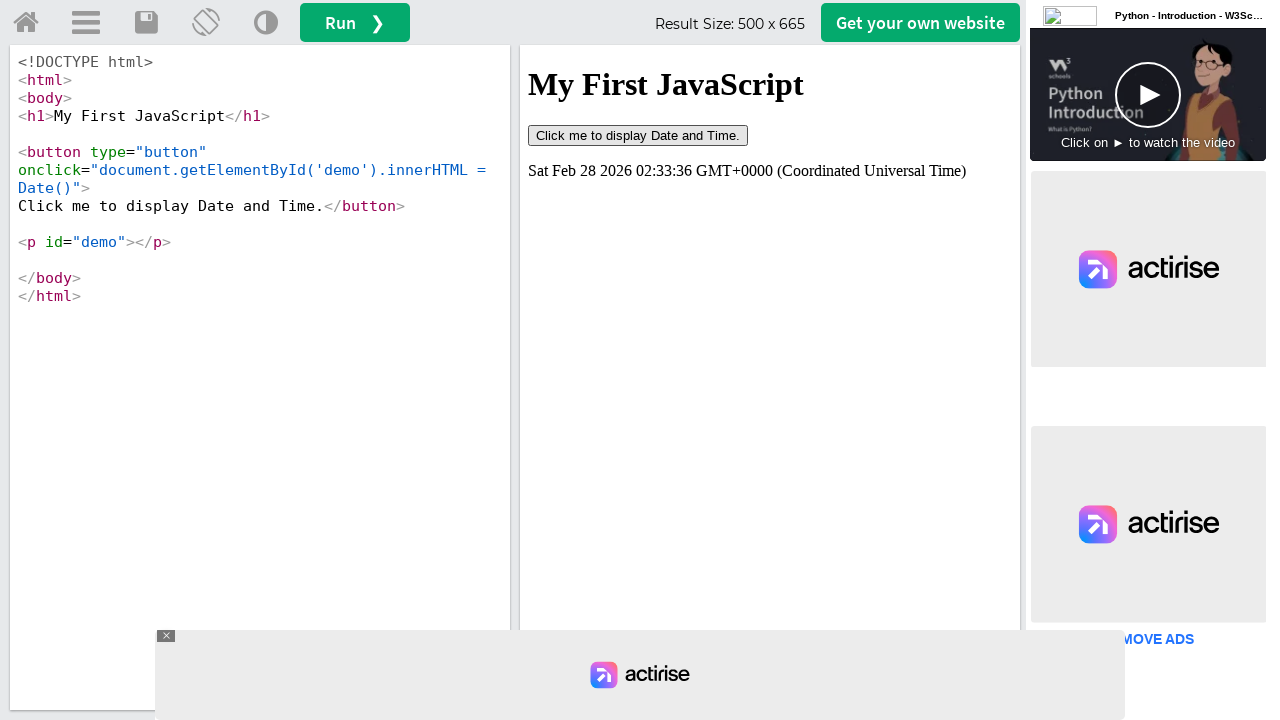

Clicked home navigation link in main content at (26, 23) on a#tryhome
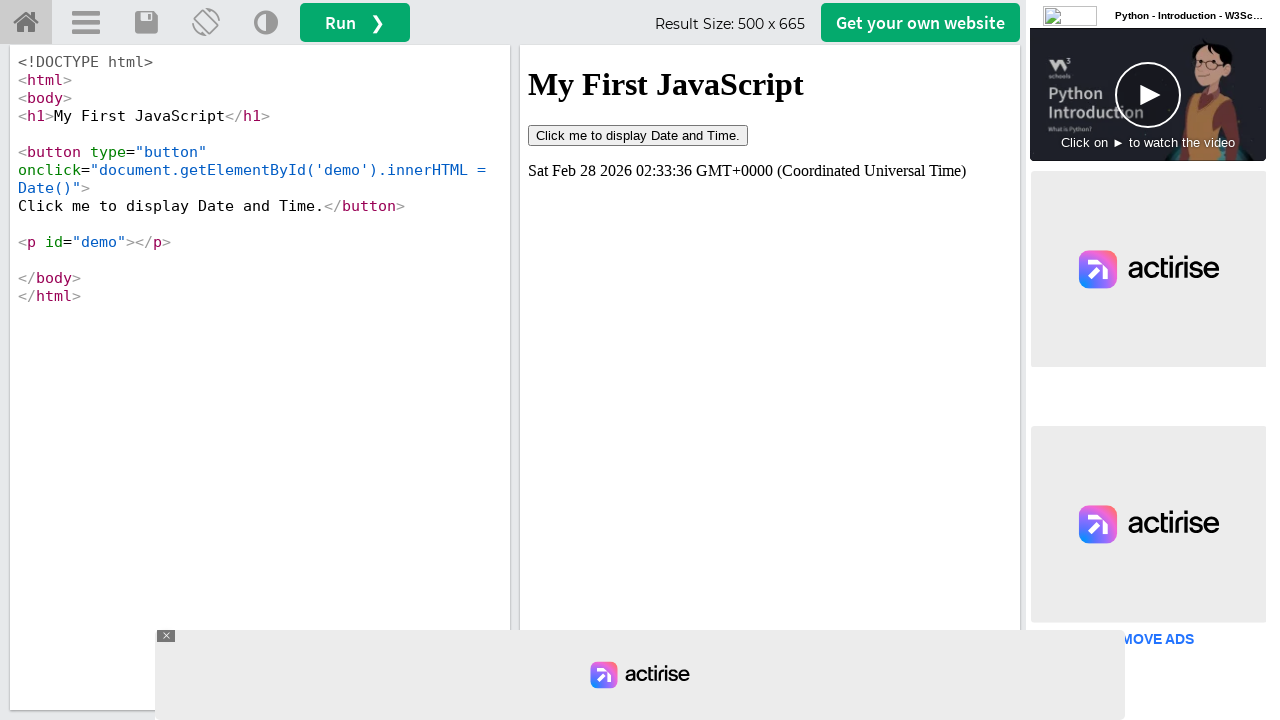

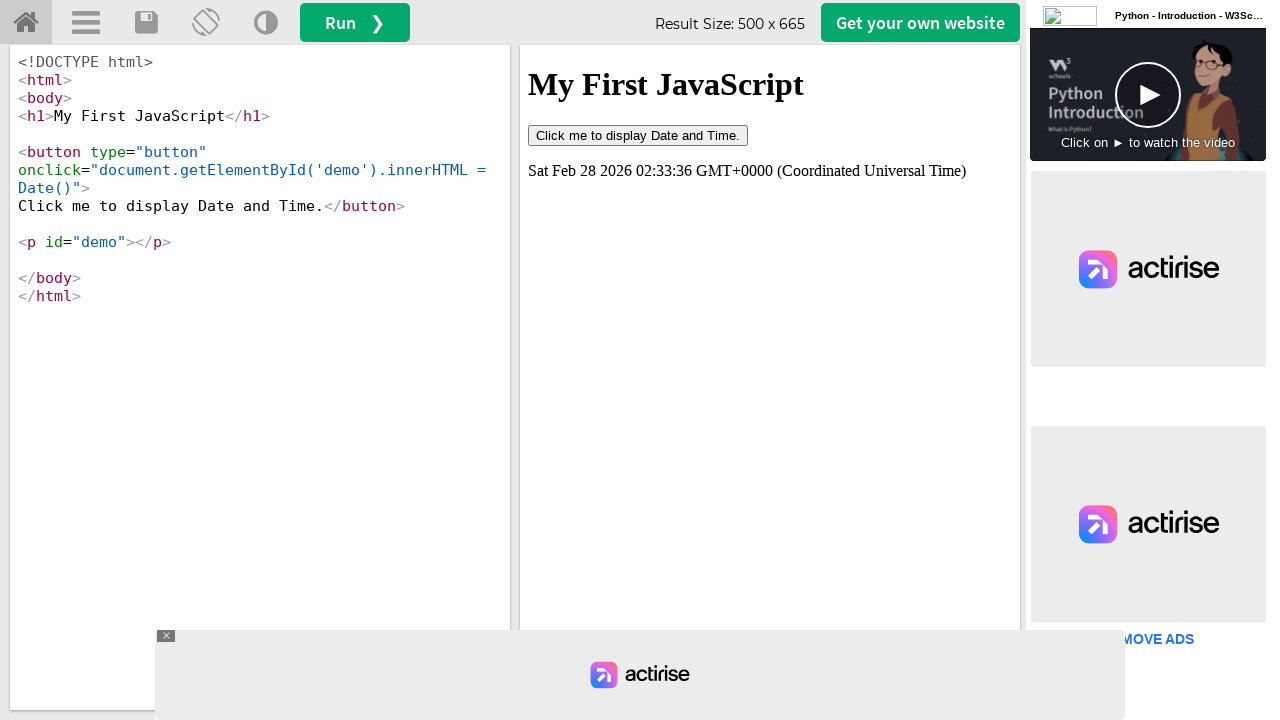